Tests dynamic control elements by clicking Remove button, verifying "It's gone!" message, clicking Add button, and verifying "It's back" message using explicit waits

Starting URL: https://the-internet.herokuapp.com/dynamic_controls

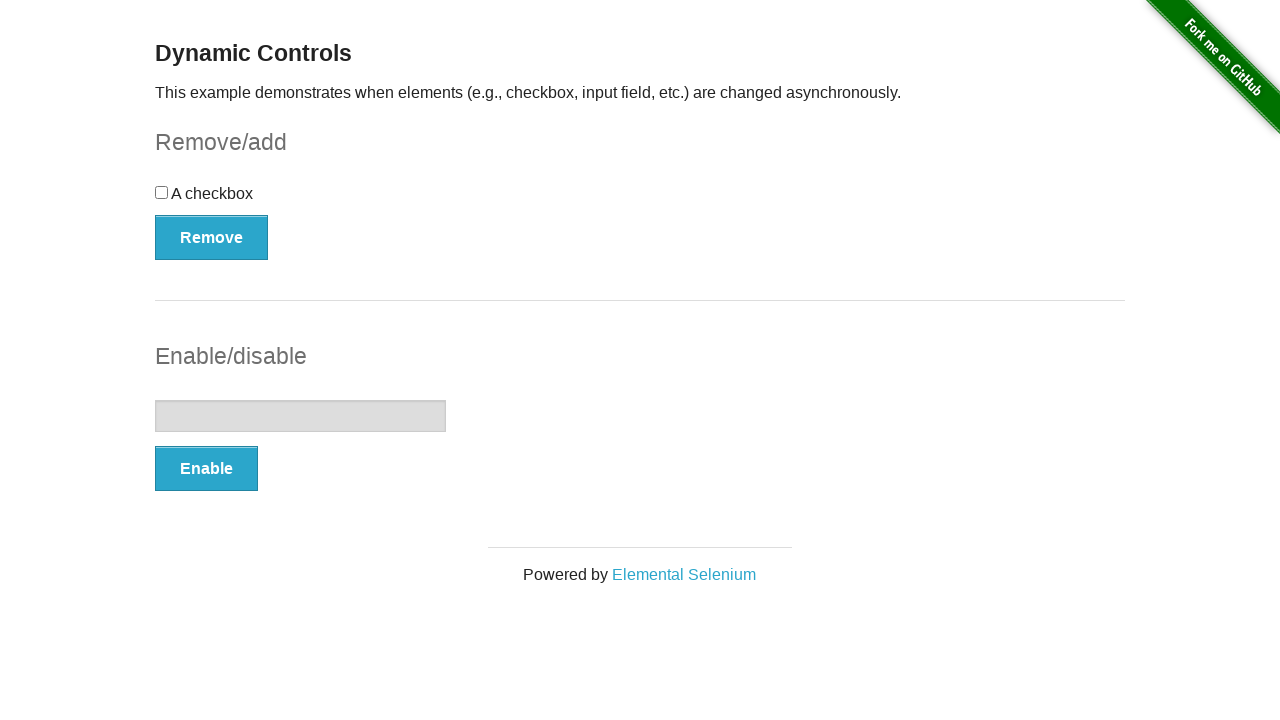

Clicked Remove button to delete dynamic control element at (212, 237) on button:text('Remove')
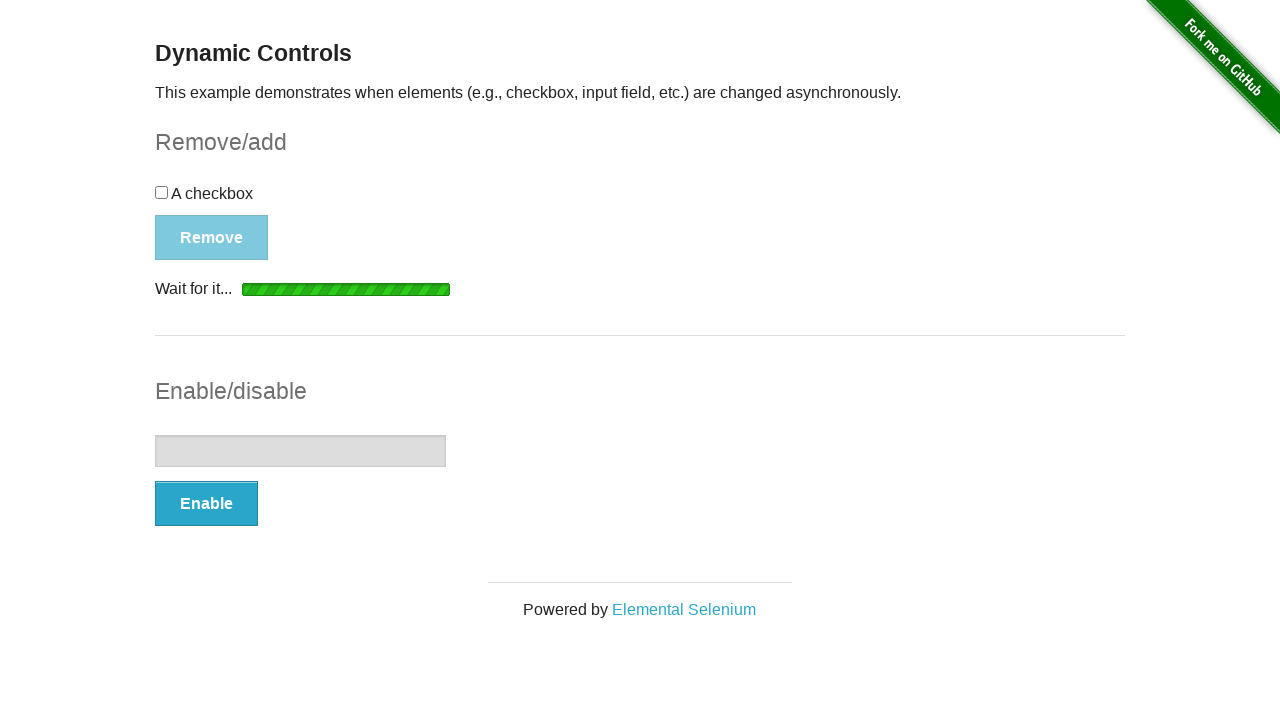

Verified 'It's gone!' message is visible after removing element
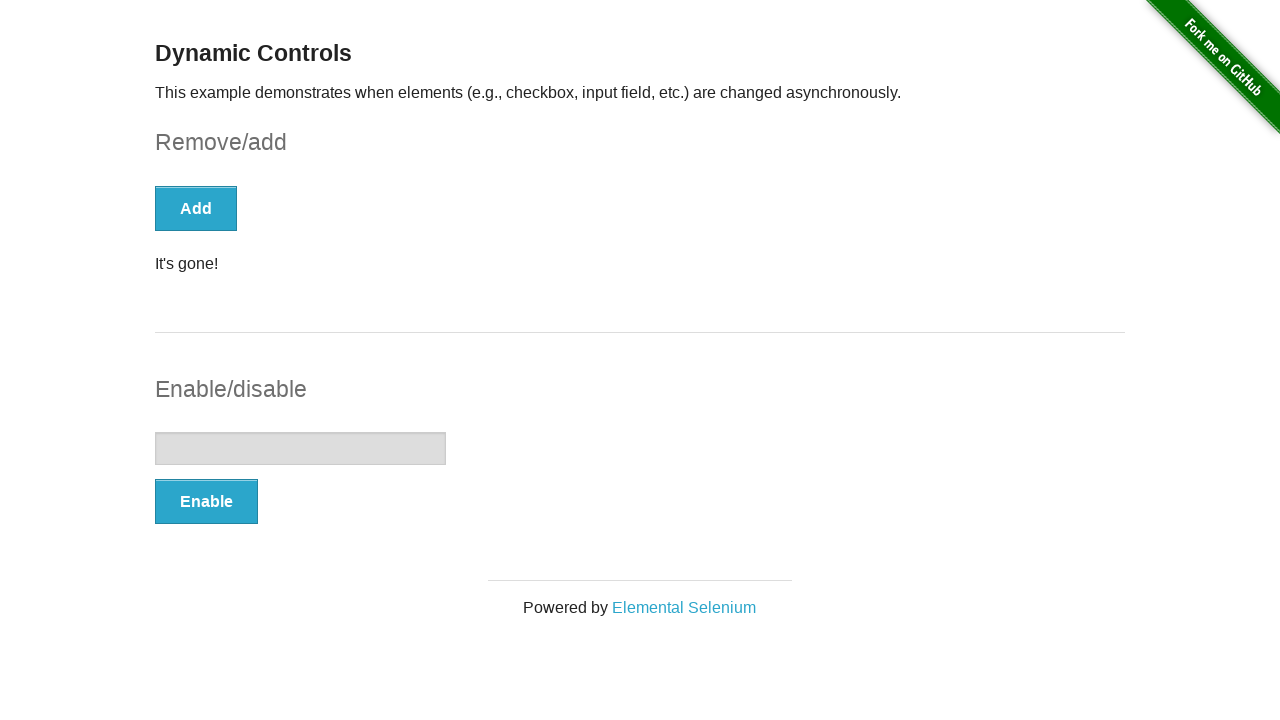

Clicked Add button to restore dynamic control element at (196, 208) on button:text('Add')
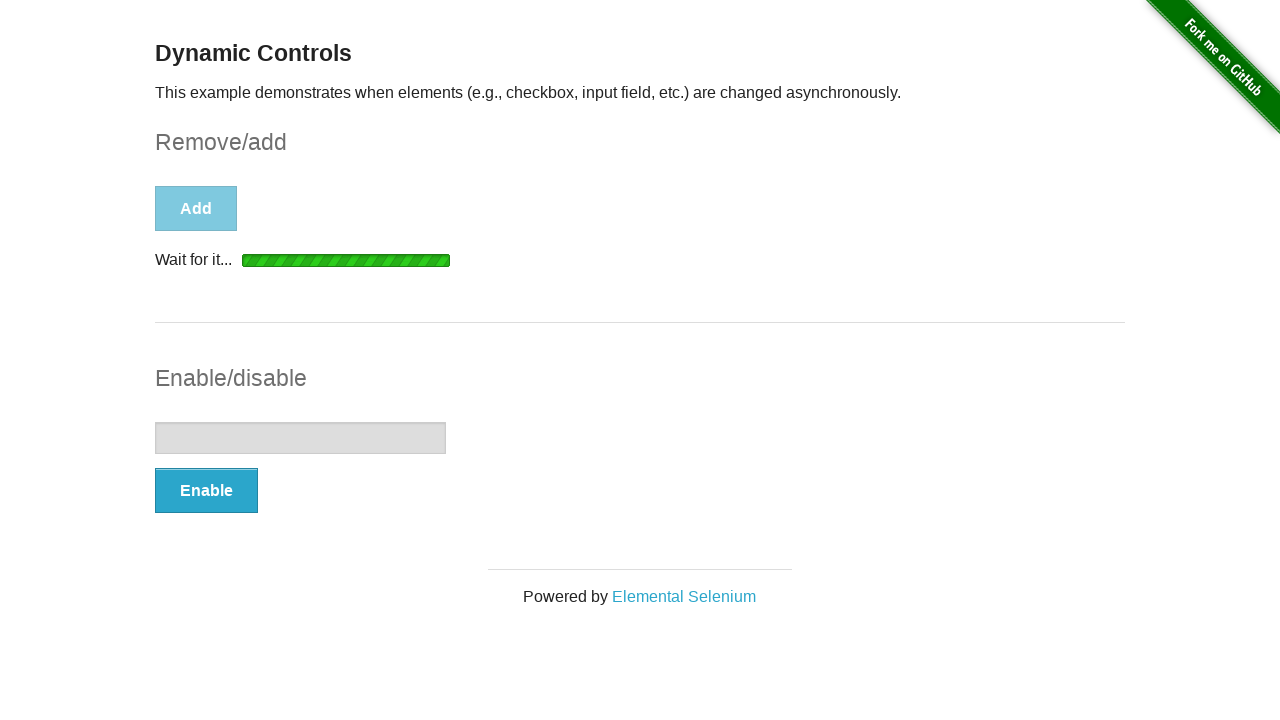

Verified 'It's back' message is visible after adding element back
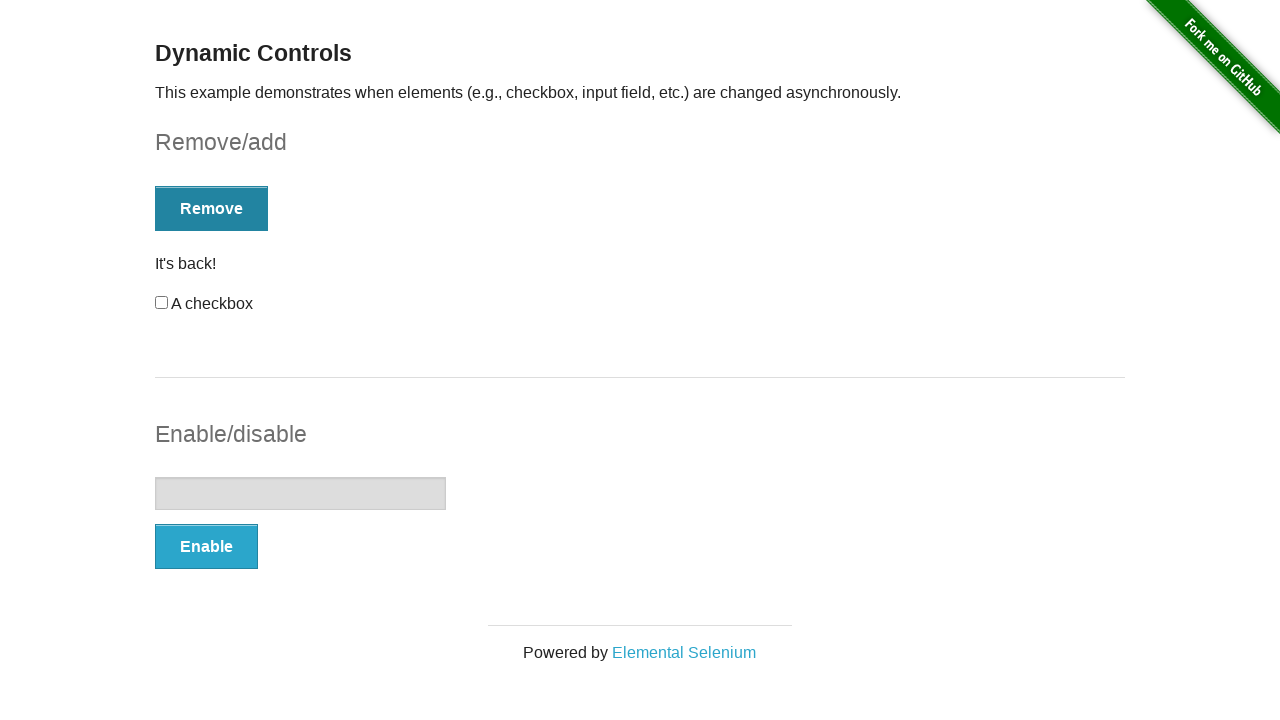

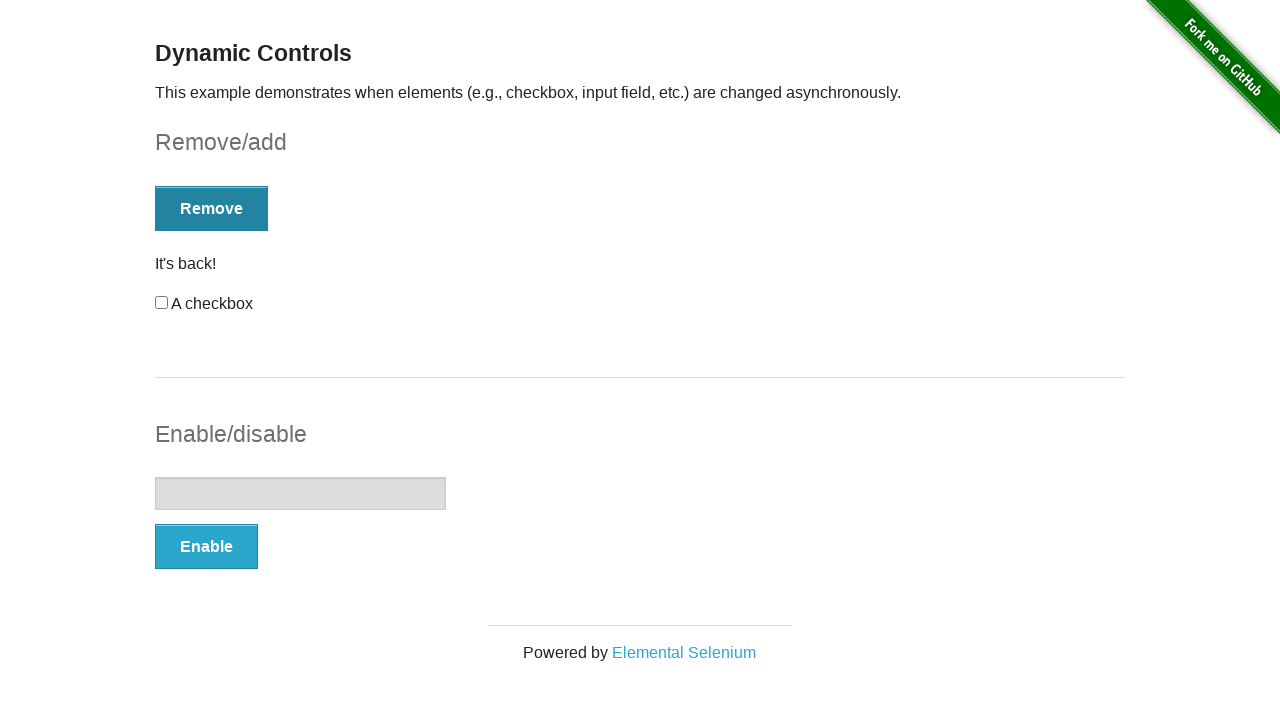